Tests multiple window handling by clicking a link that opens a new window, switching to it, and verifying the content

Starting URL: https://the-internet.herokuapp.com/windows

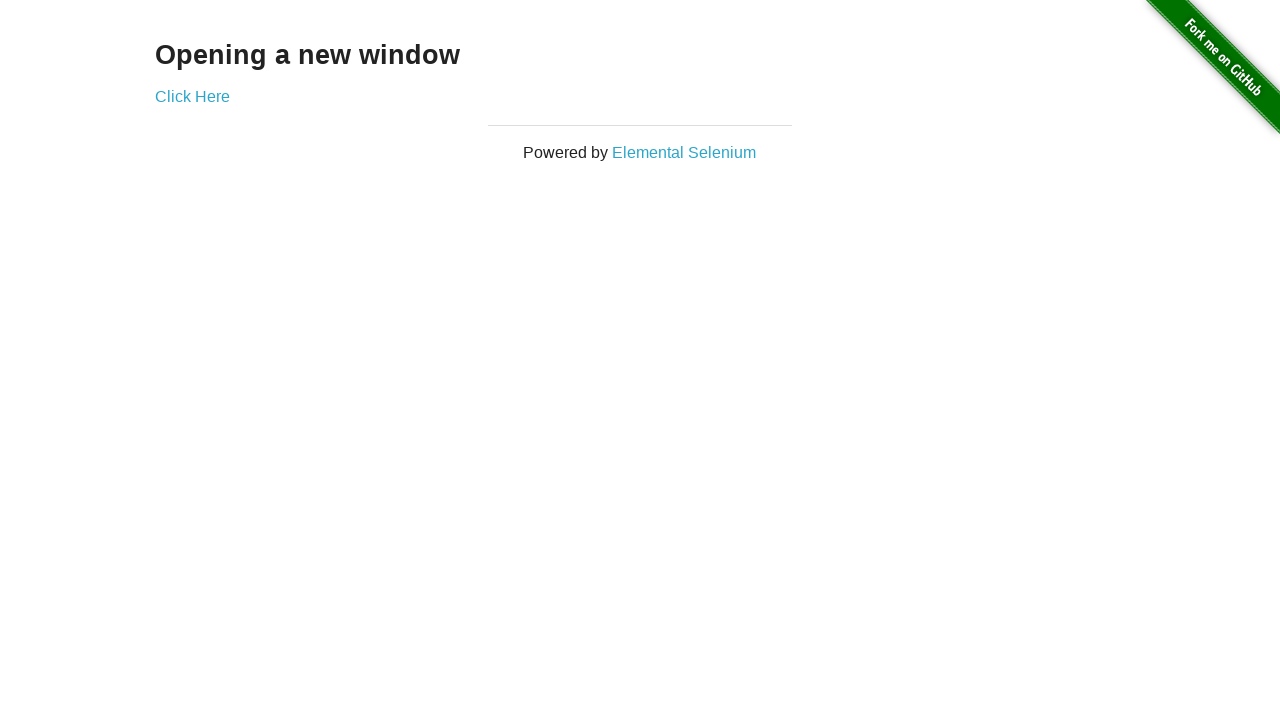

Clicked link to open new window at (192, 96) on #content > div > a
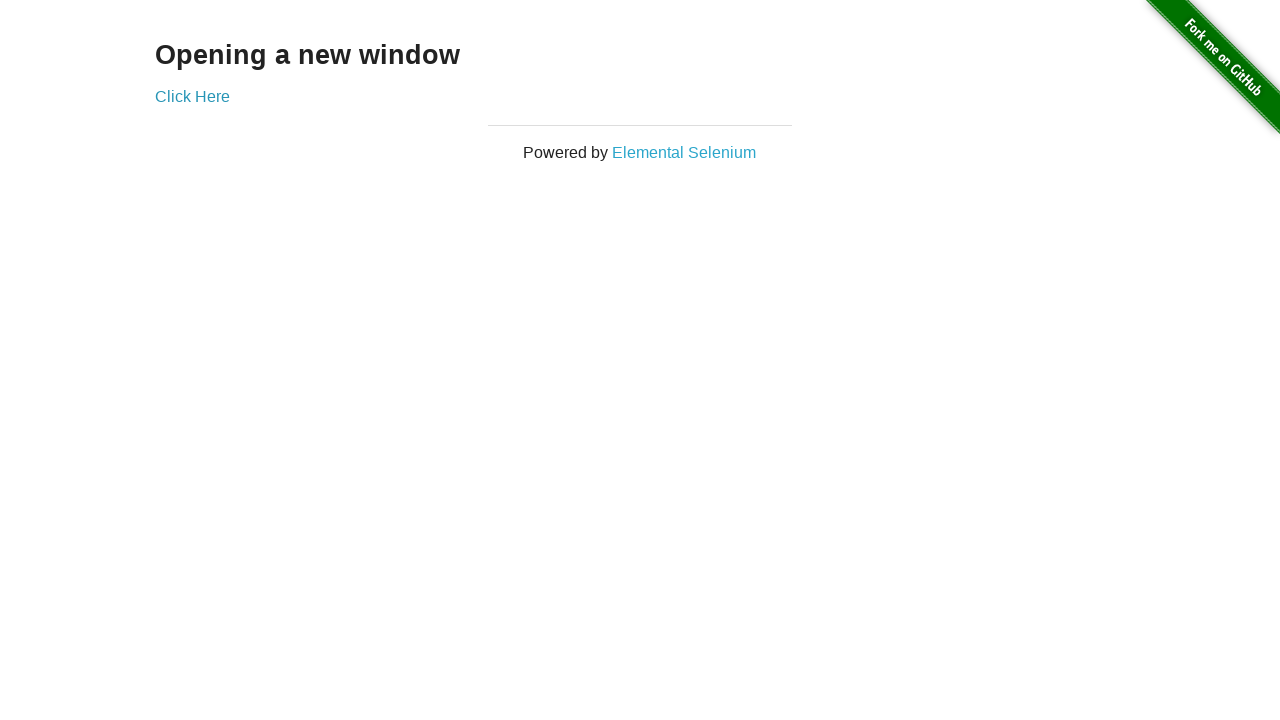

New window opened and captured
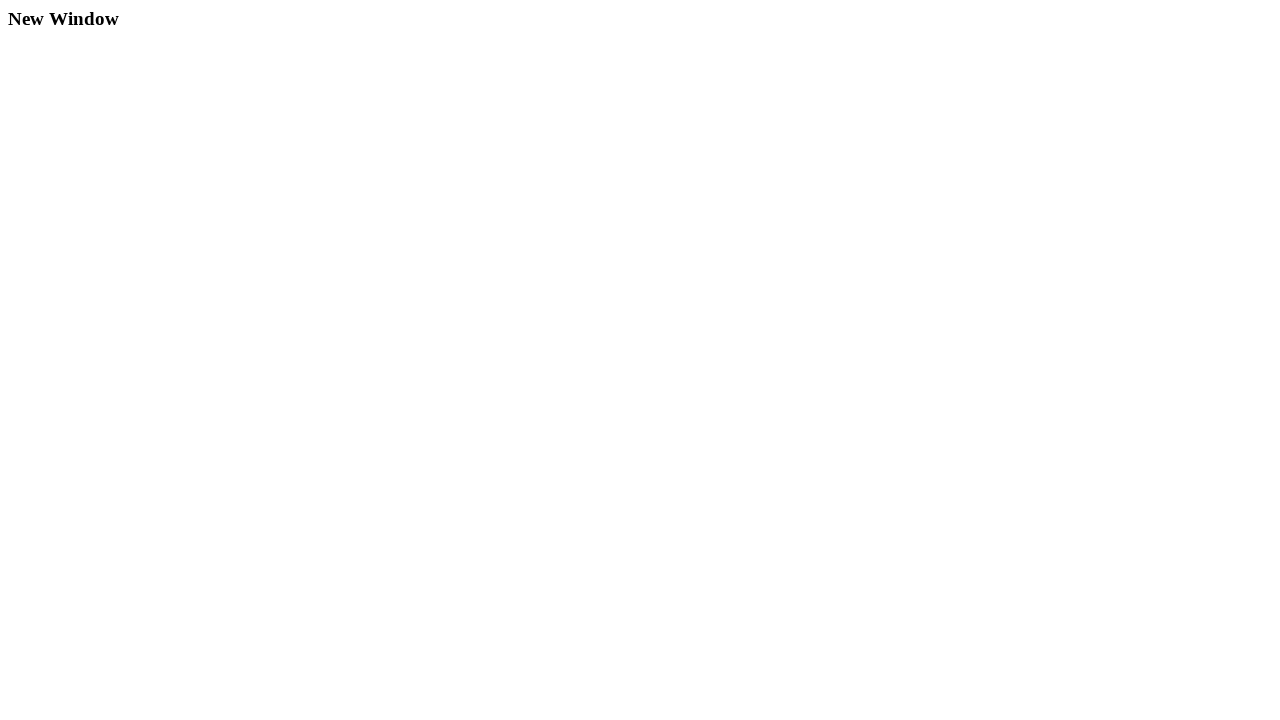

New window page load state completed
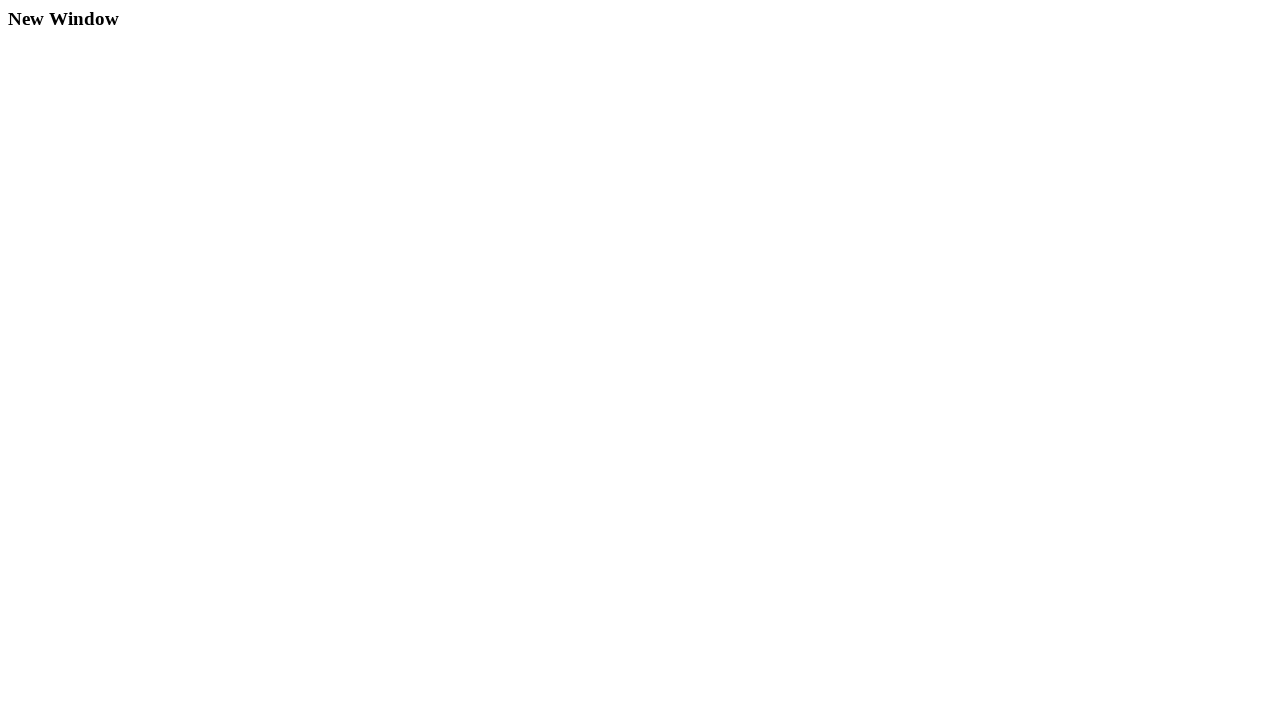

Located h3 element in new window
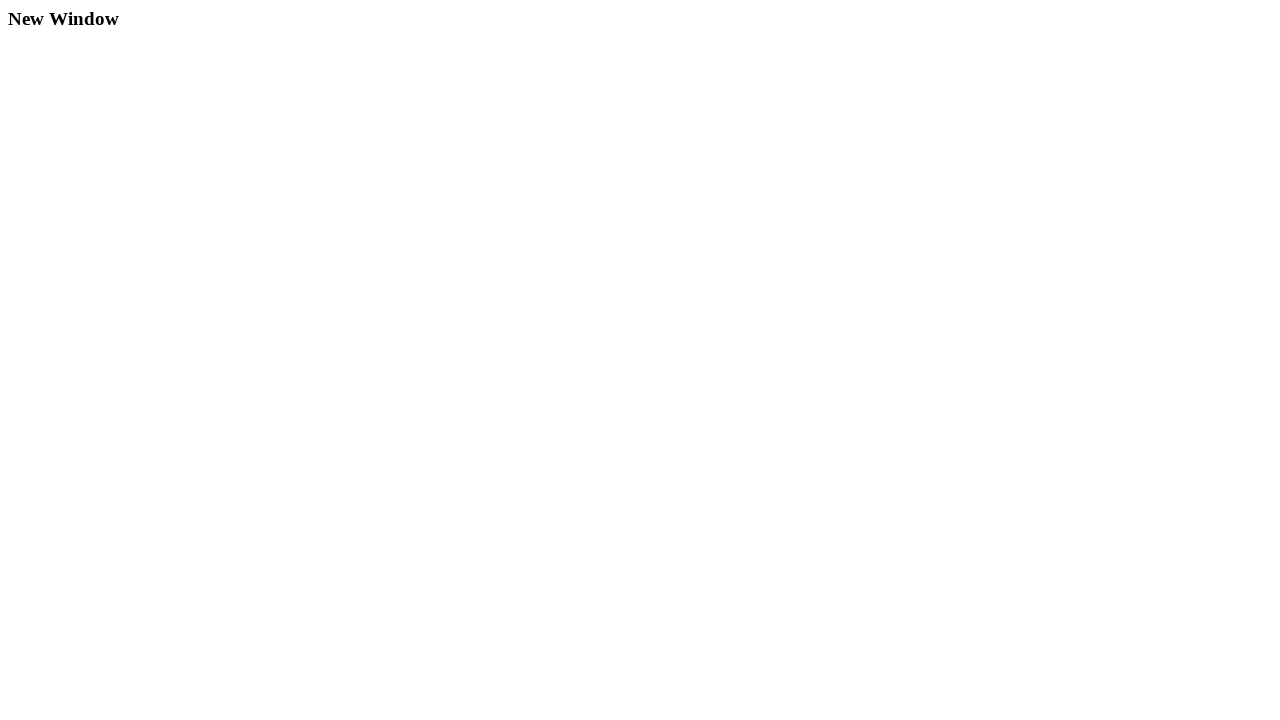

Verified that new window contains 'New Window' text
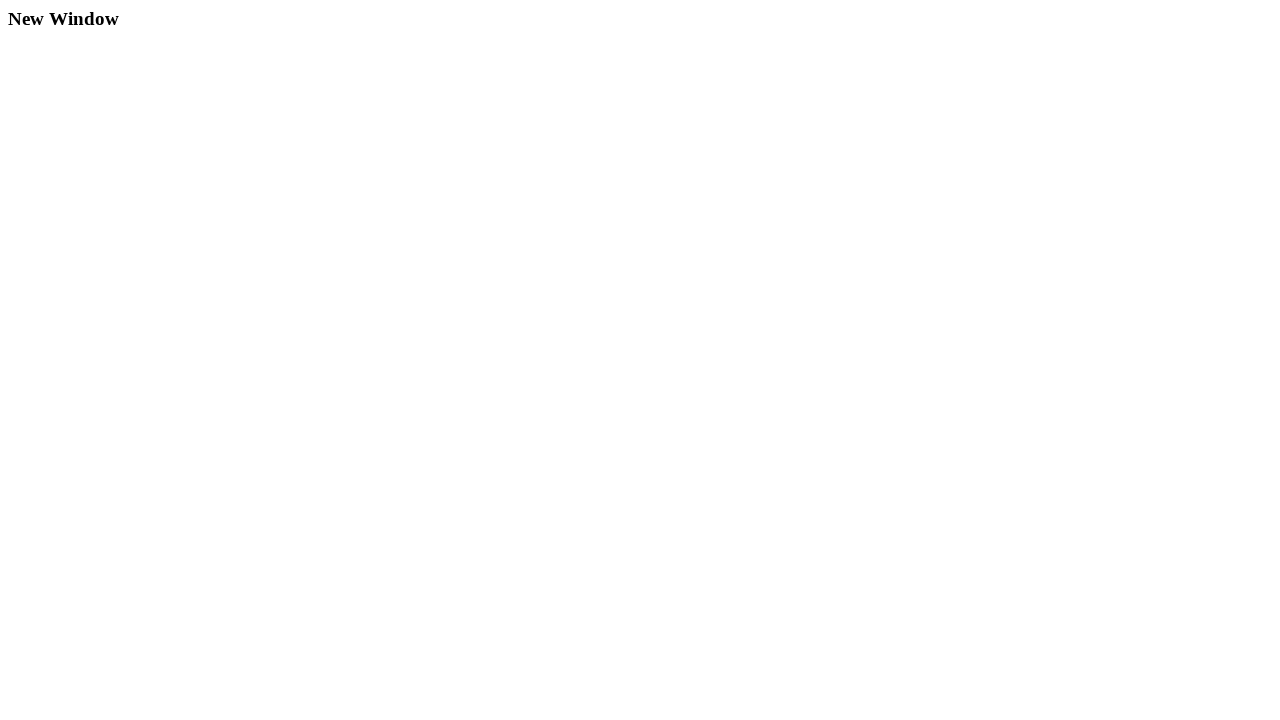

Closed the new window
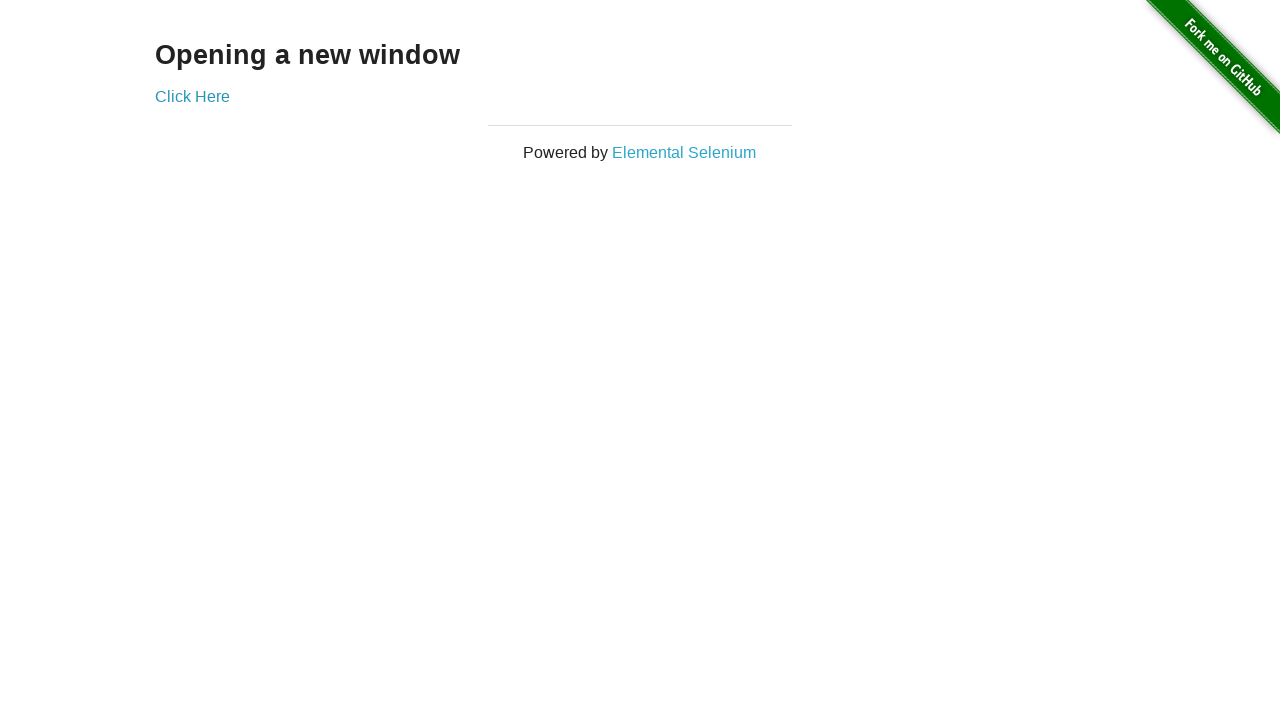

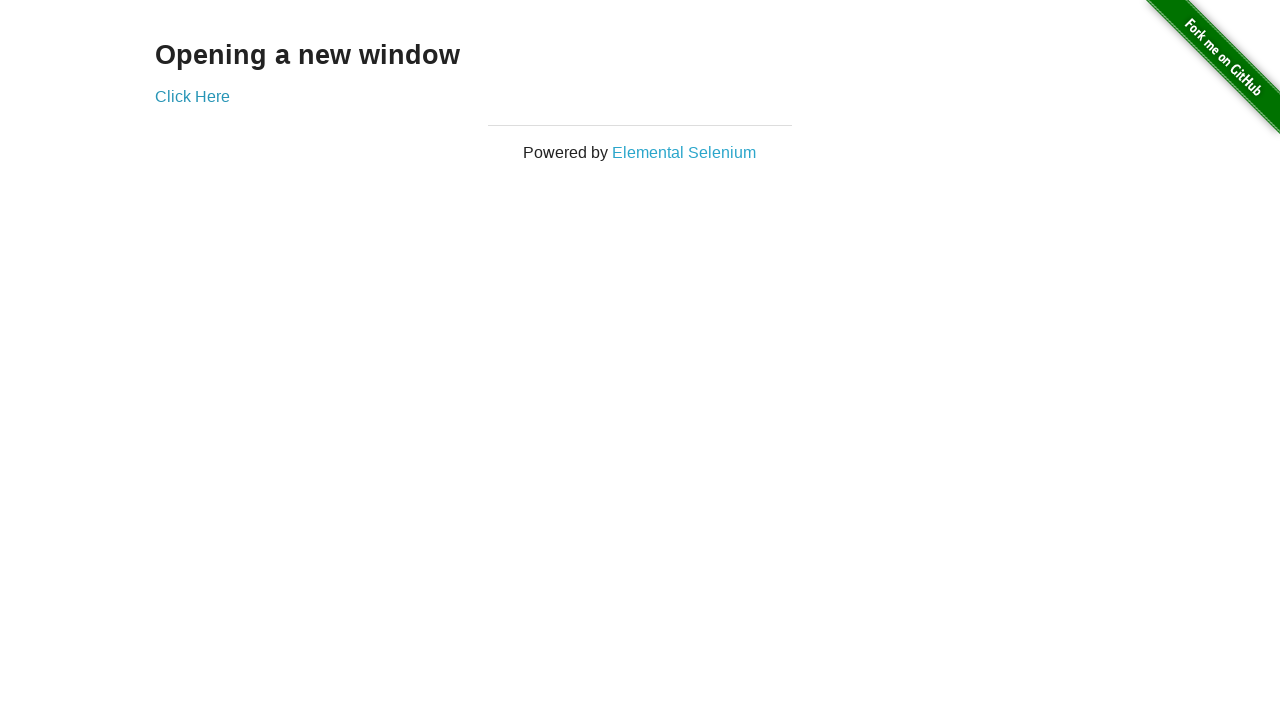